Tests mouse right-click (context click) functionality on a button element at demoqa.com buttons page

Starting URL: https://demoqa.com/buttons

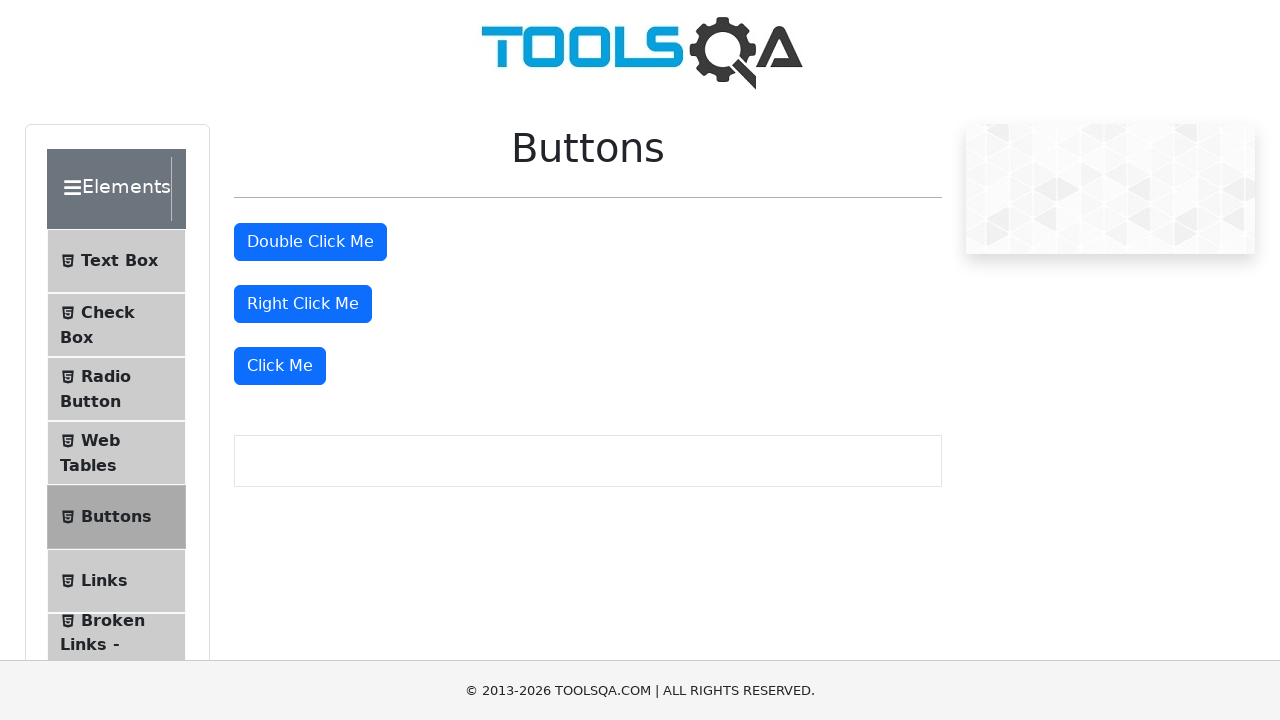

Navigated to DemoQA buttons page
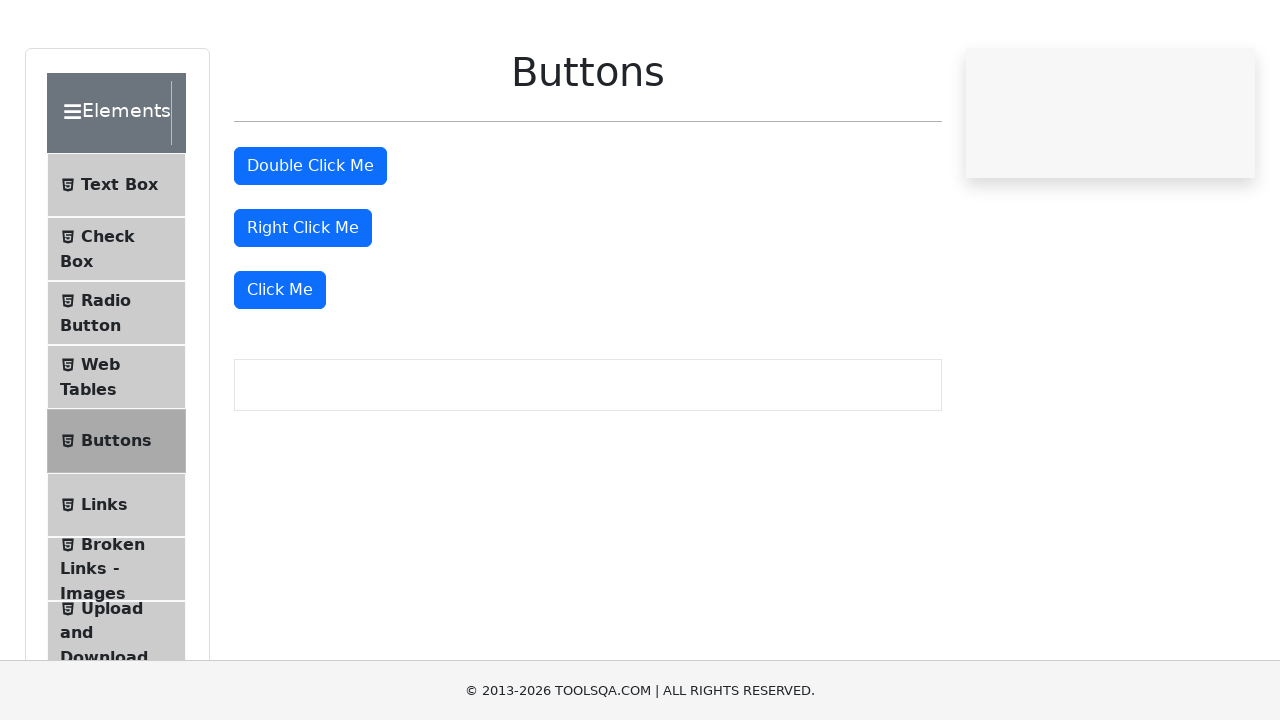

Performed right-click (context click) on the right-click button at (303, 304) on #rightClickBtn
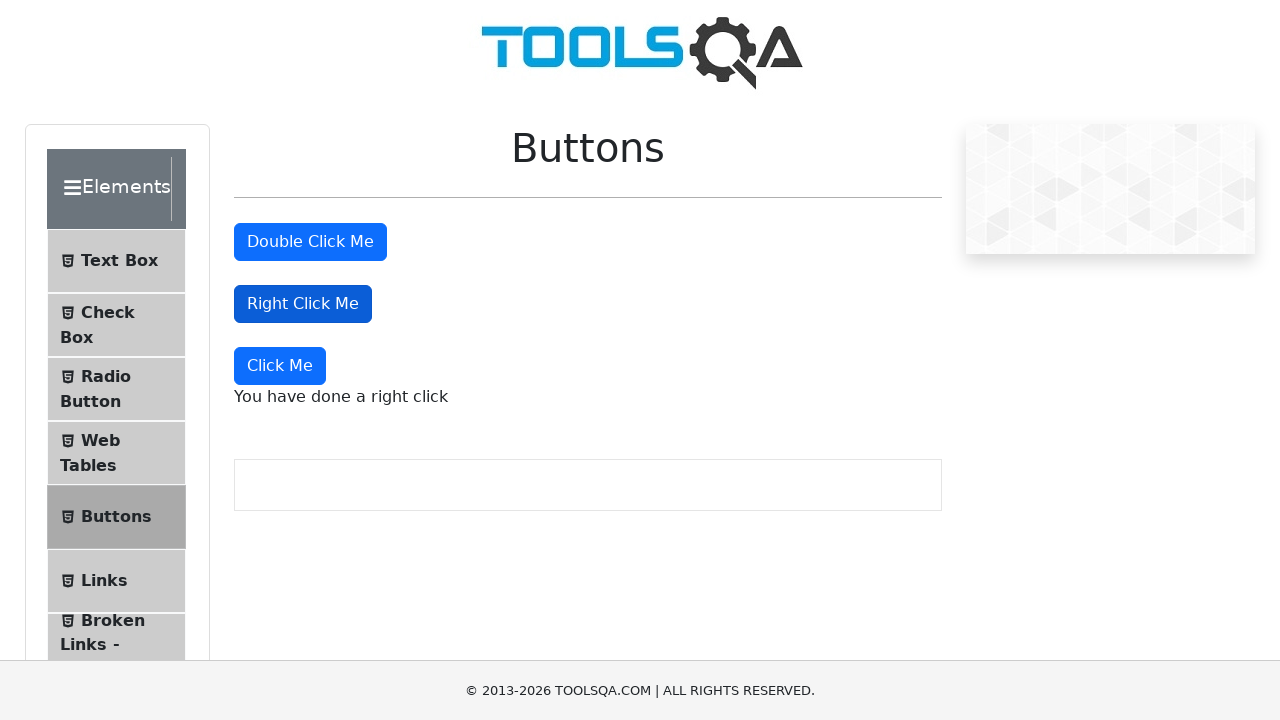

Right-click message appeared, confirming context click was successful
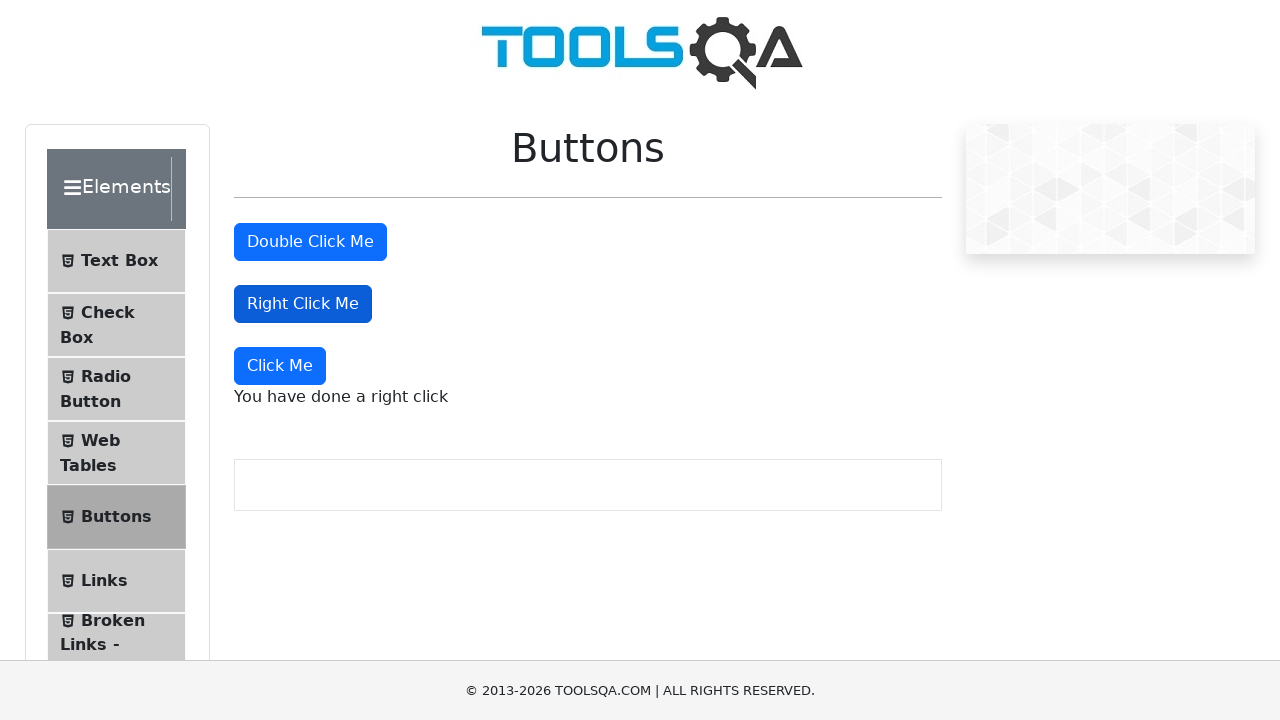

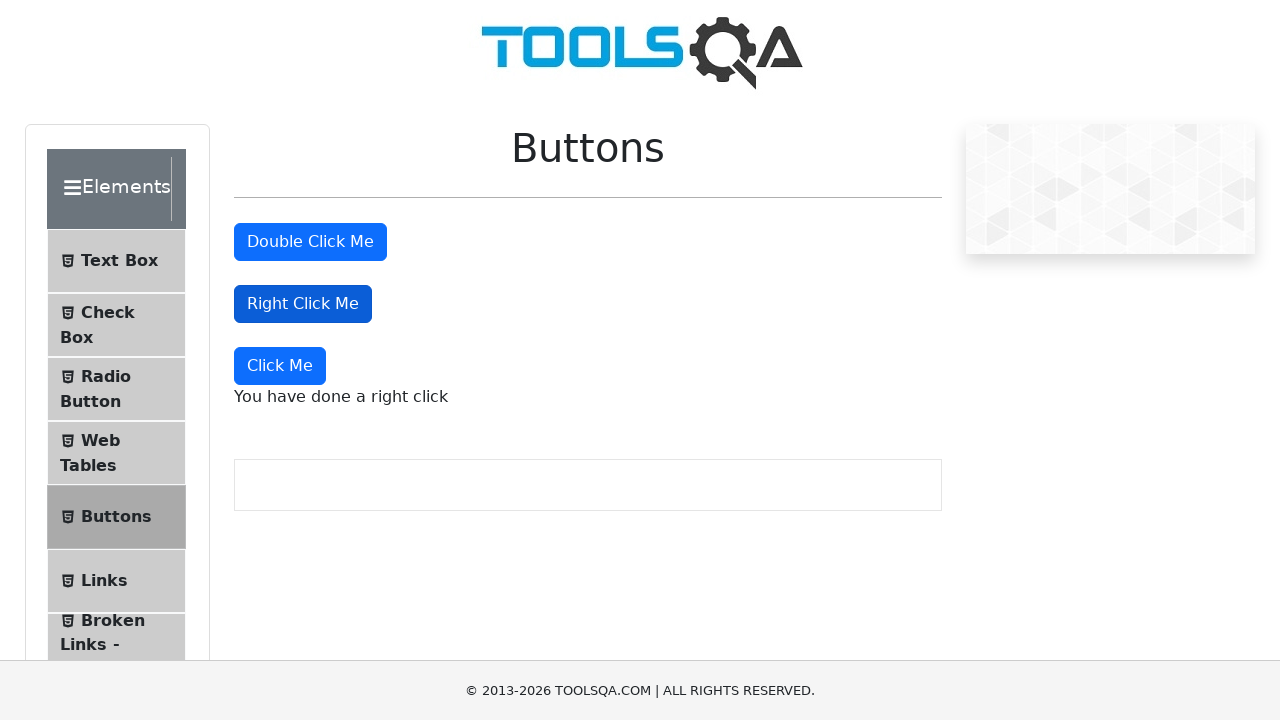